Tests autosuggest dropdown functionality by typing a partial country name and selecting a matching option from the suggestions

Starting URL: https://rahulshettyacademy.com/dropdownsPractise/

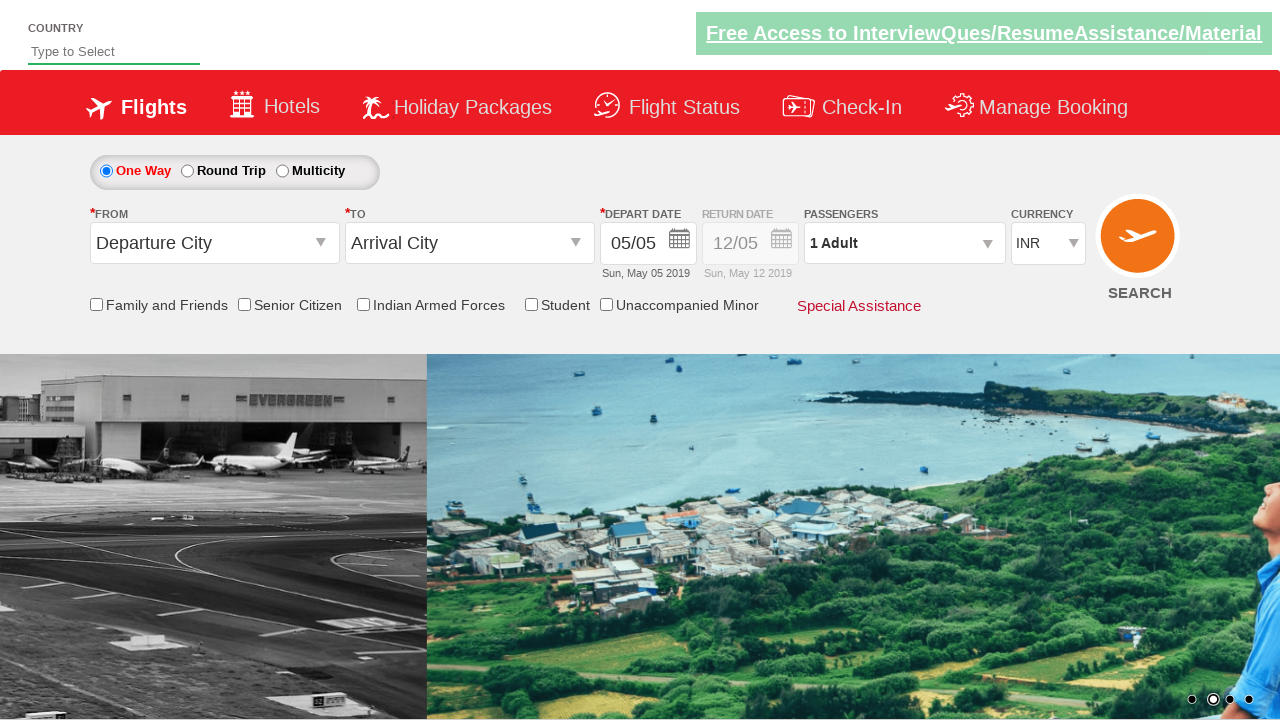

Typed 'Ind' in autosuggest input field on input#autosuggest
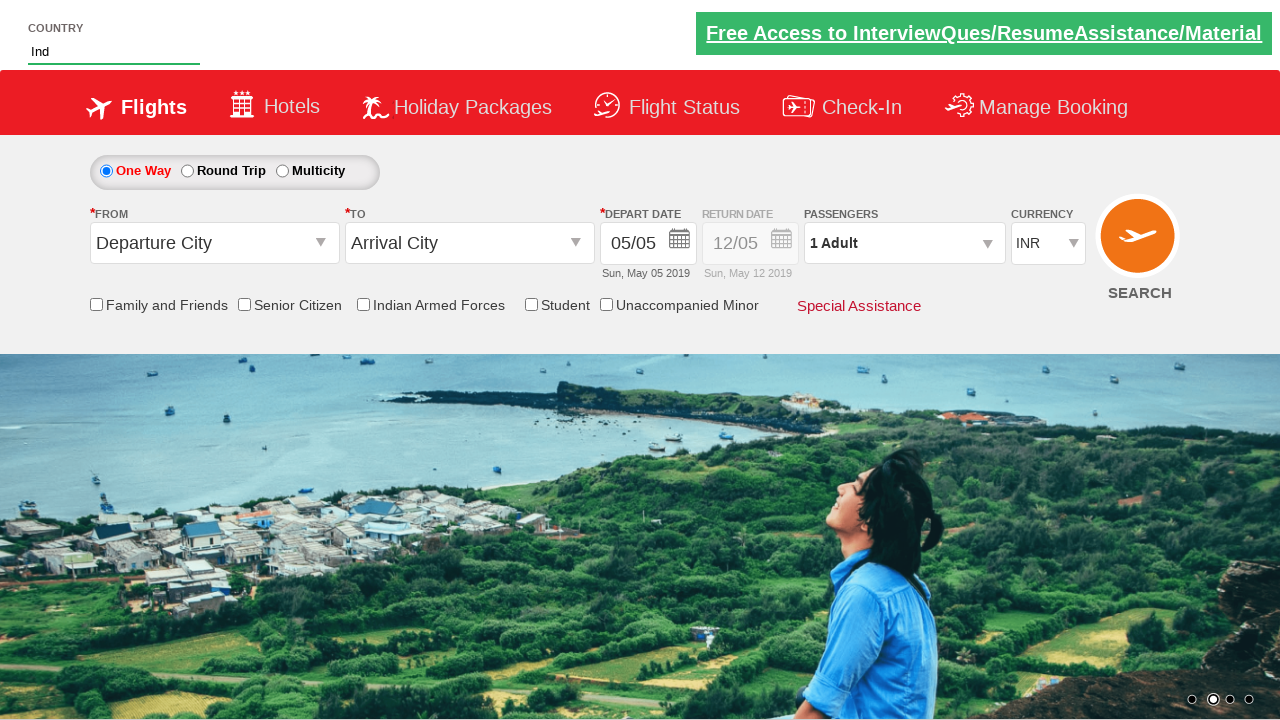

Autosuggest dropdown options appeared
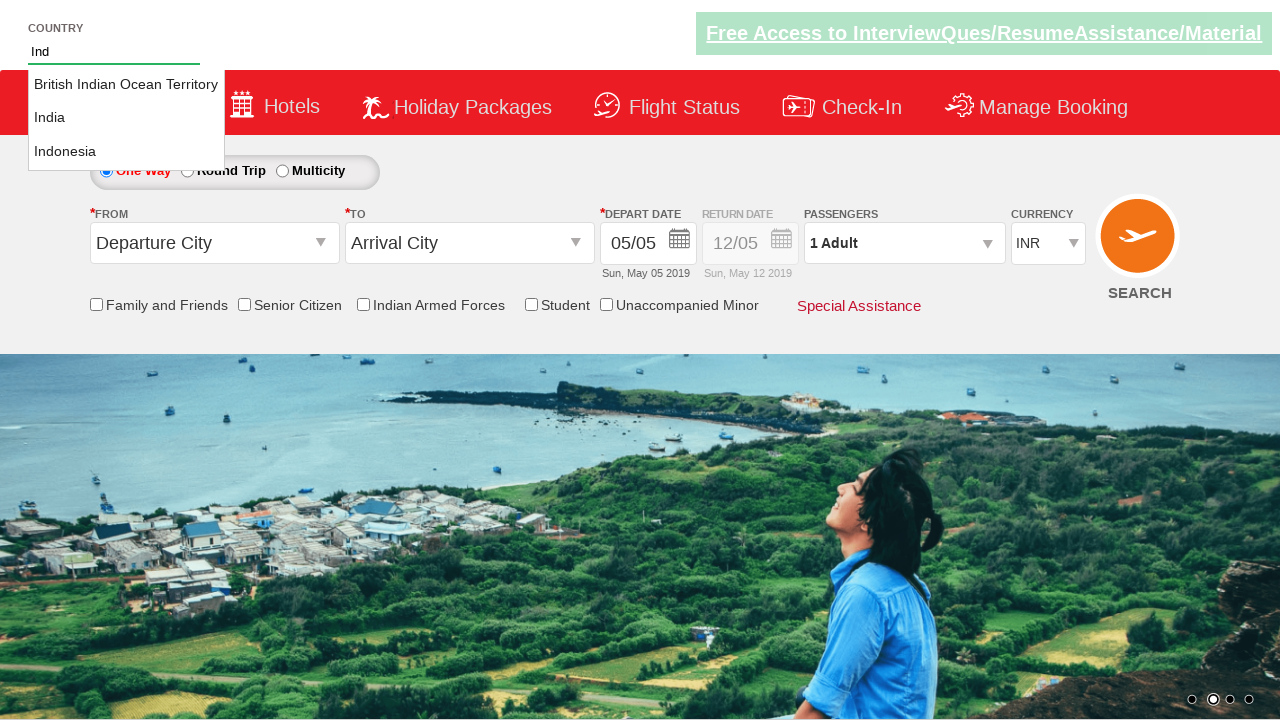

Located all autosuggest menu items
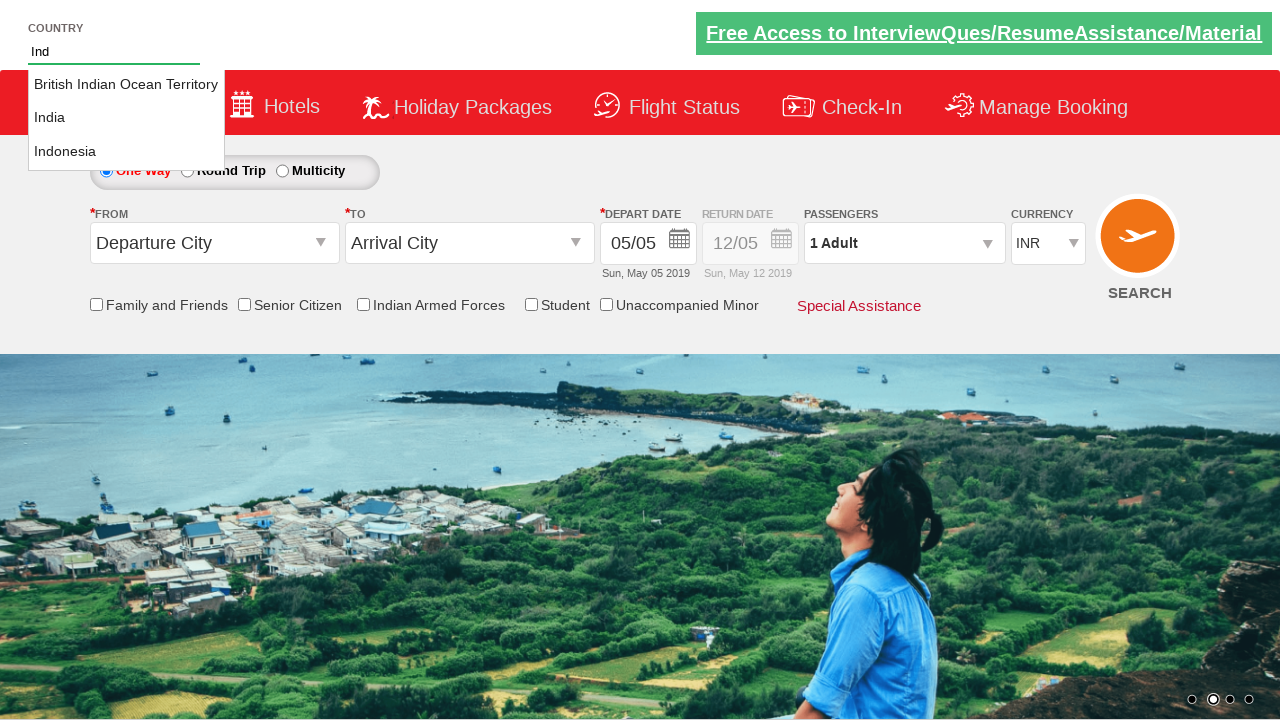

Found 3 autosuggest options
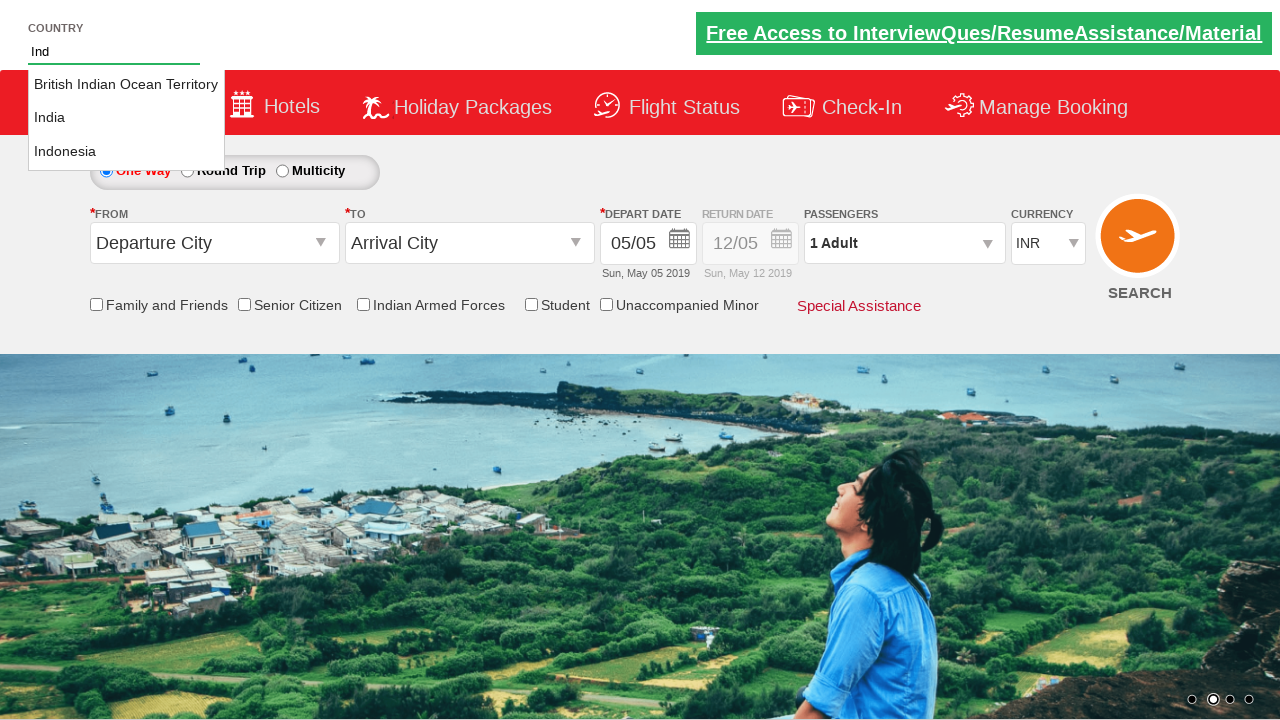

Selected 'India' from autosuggest dropdown at (126, 118) on li.ui-menu-item >> nth=1
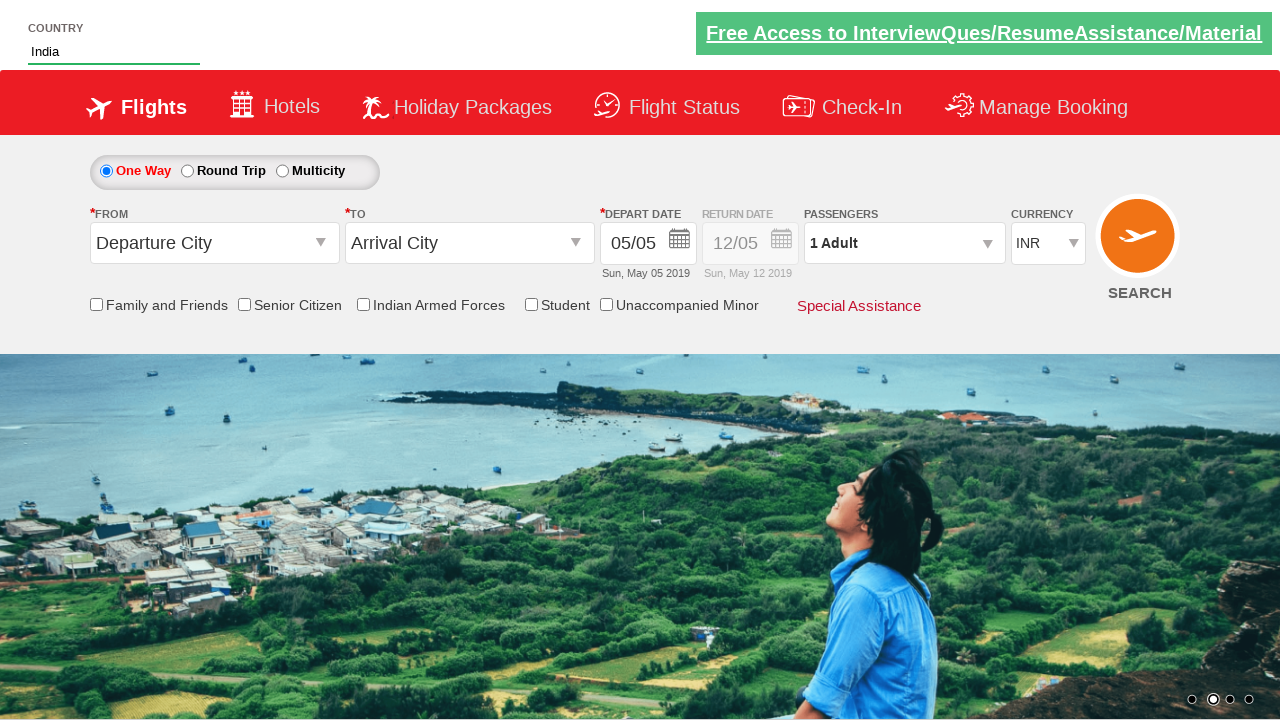

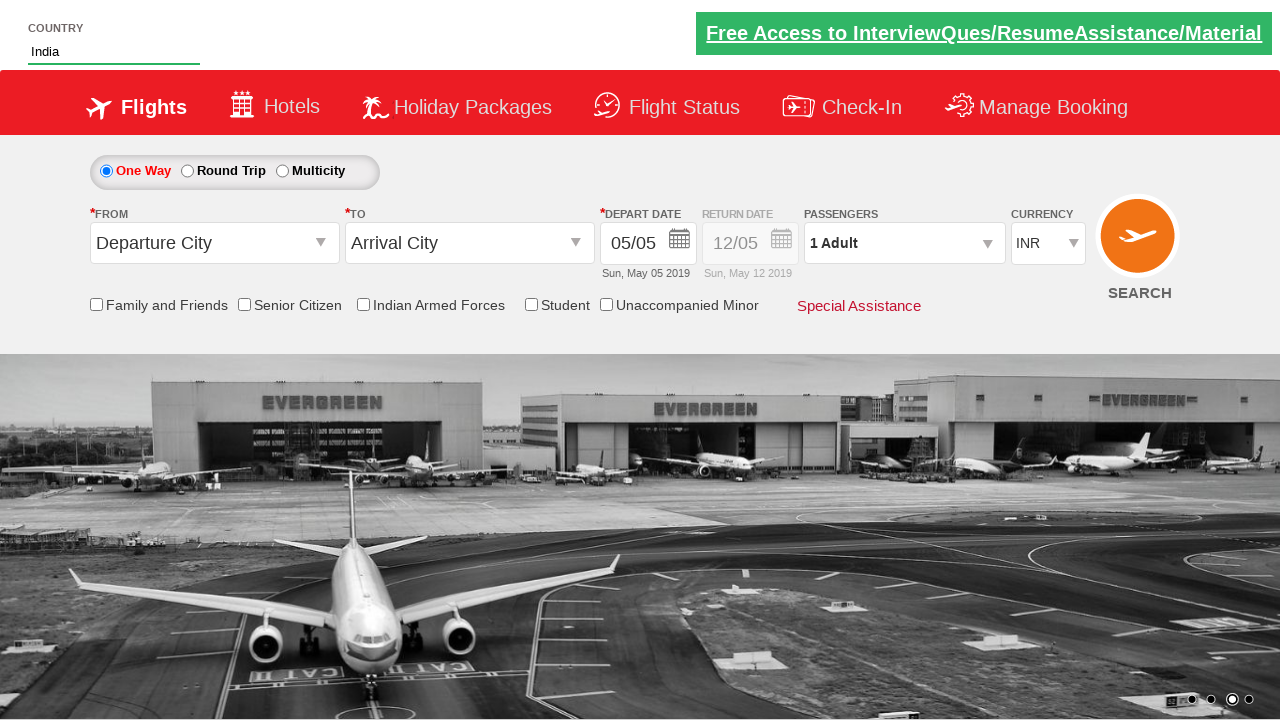